Navigates to the Perfecto website homepage and waits for it to load

Starting URL: https://perfecto.io/

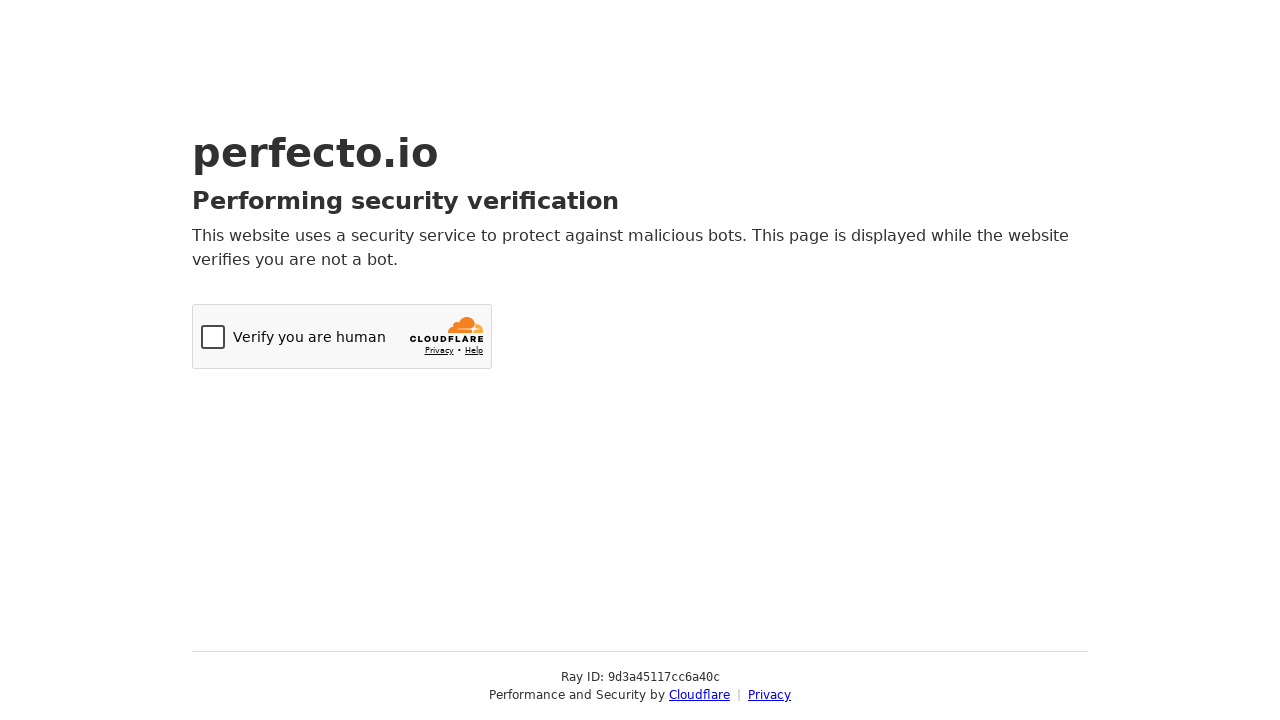

Navigated to Perfecto website homepage
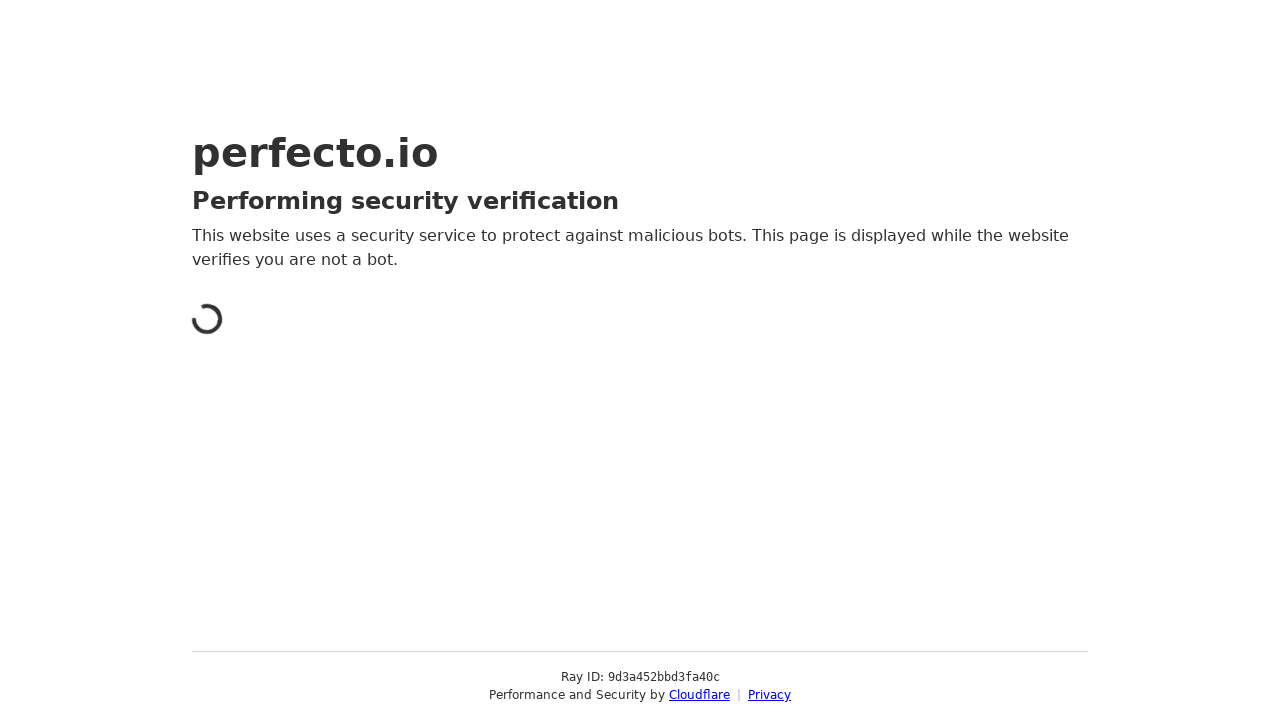

Page reached networkidle state
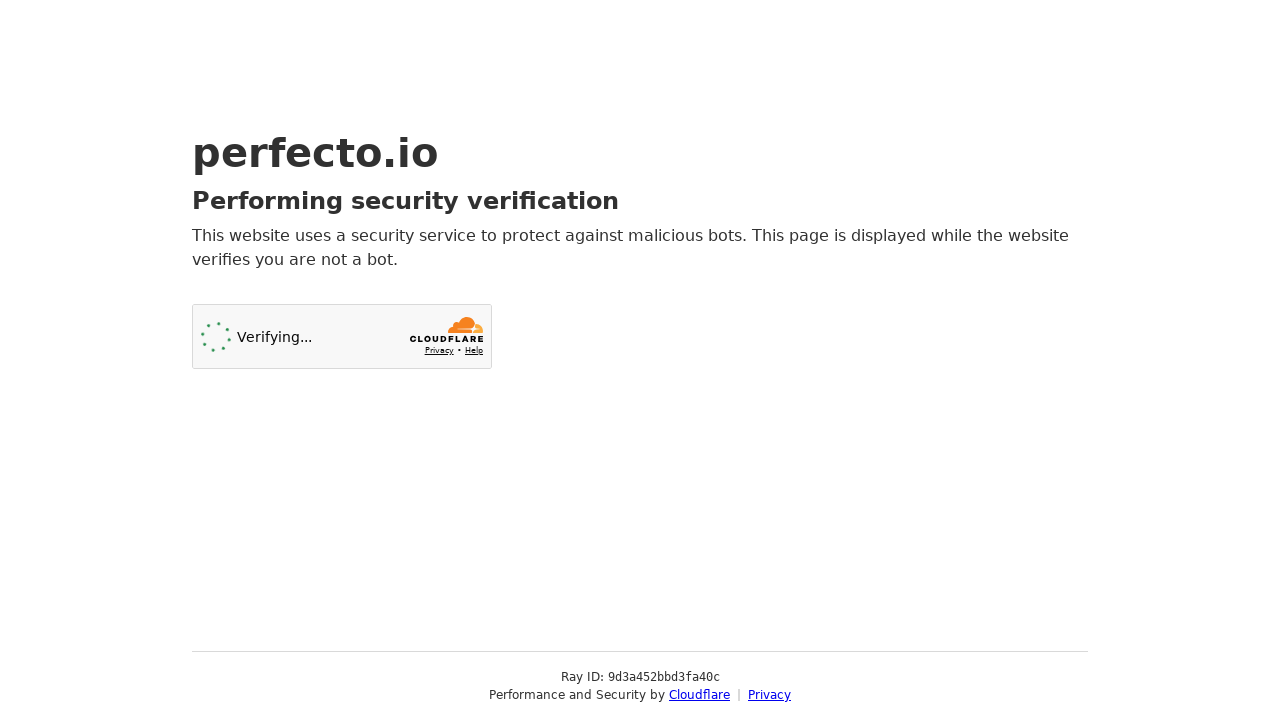

Additional 4000ms timeout for content rendering completed
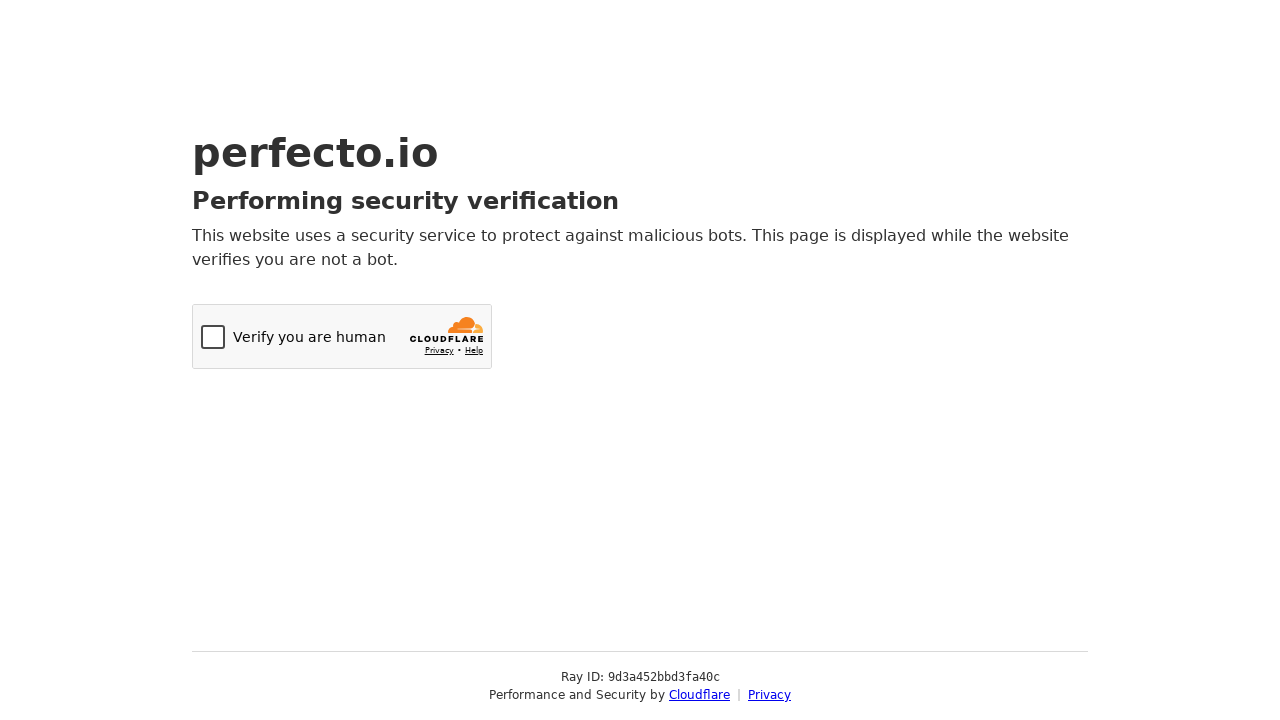

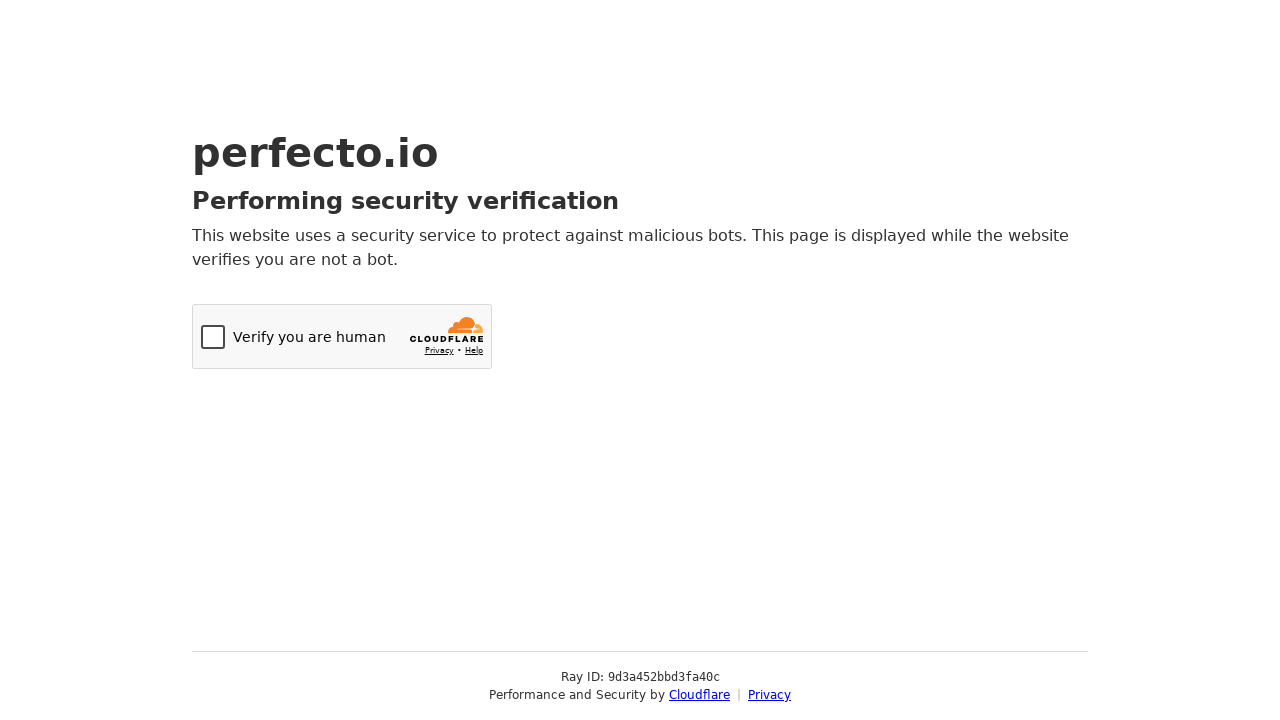